Tests infinite scroll functionality by pressing Page Down key 10 times and verifying that new content paragraphs appear after each scroll action.

Starting URL: https://the-internet.herokuapp.com/infinite_scroll

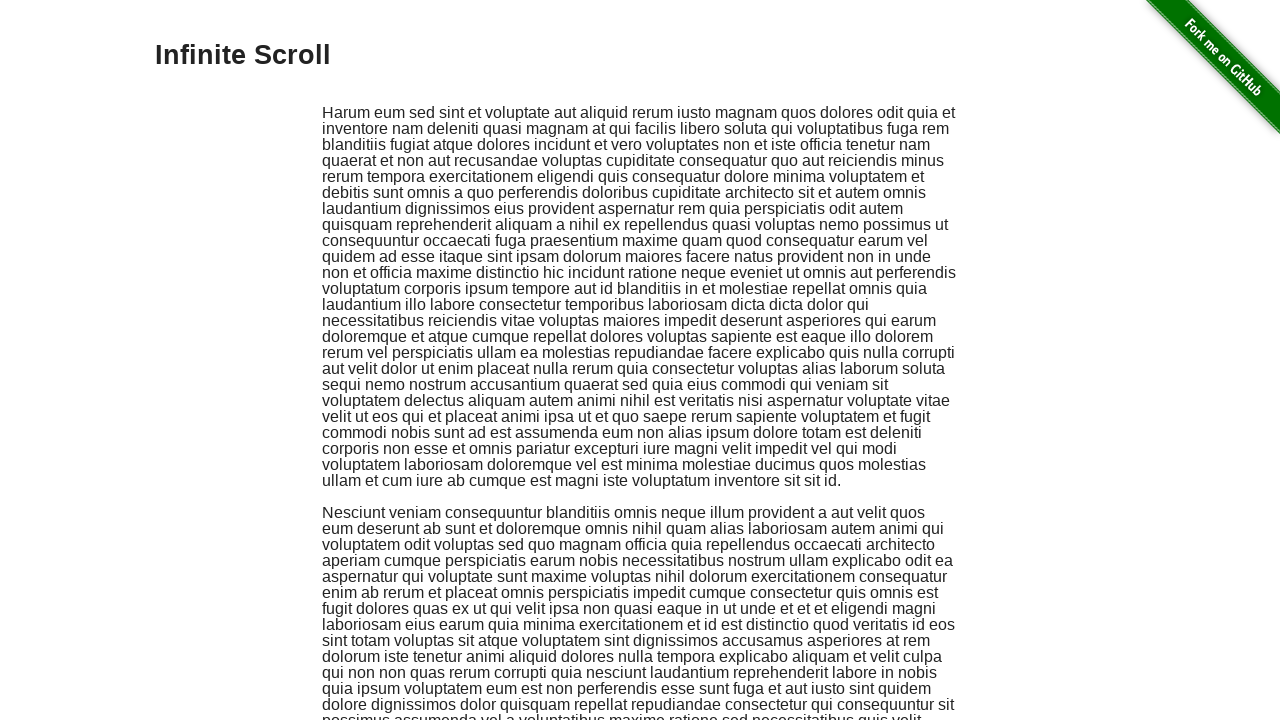

Waited for initial paragraphs to load
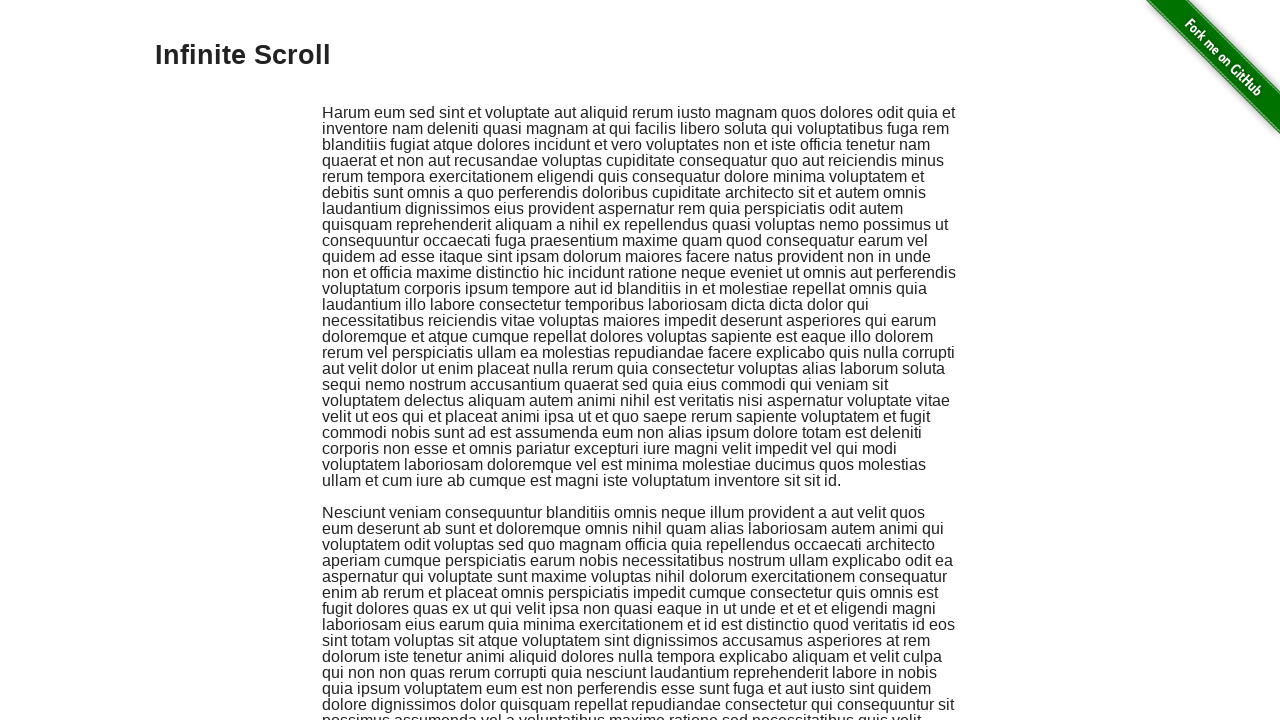

Counted 2 paragraphs before scrolling
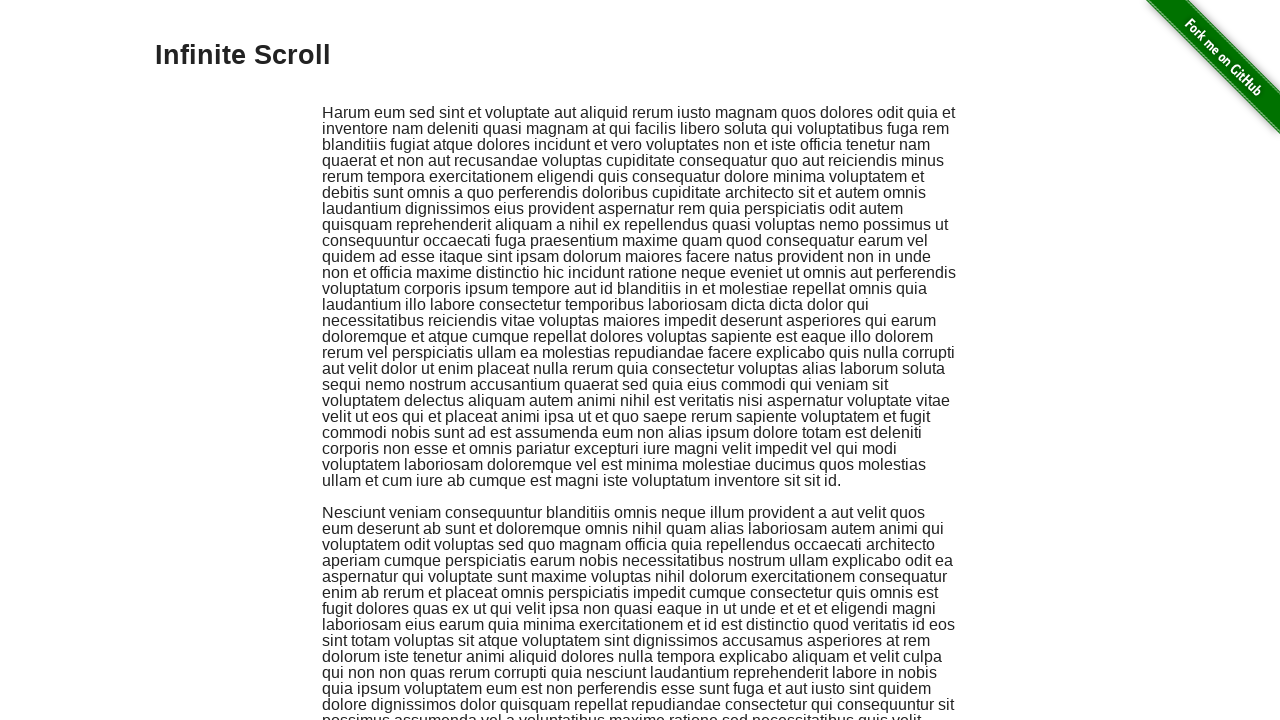

Pressed Page Down key to scroll
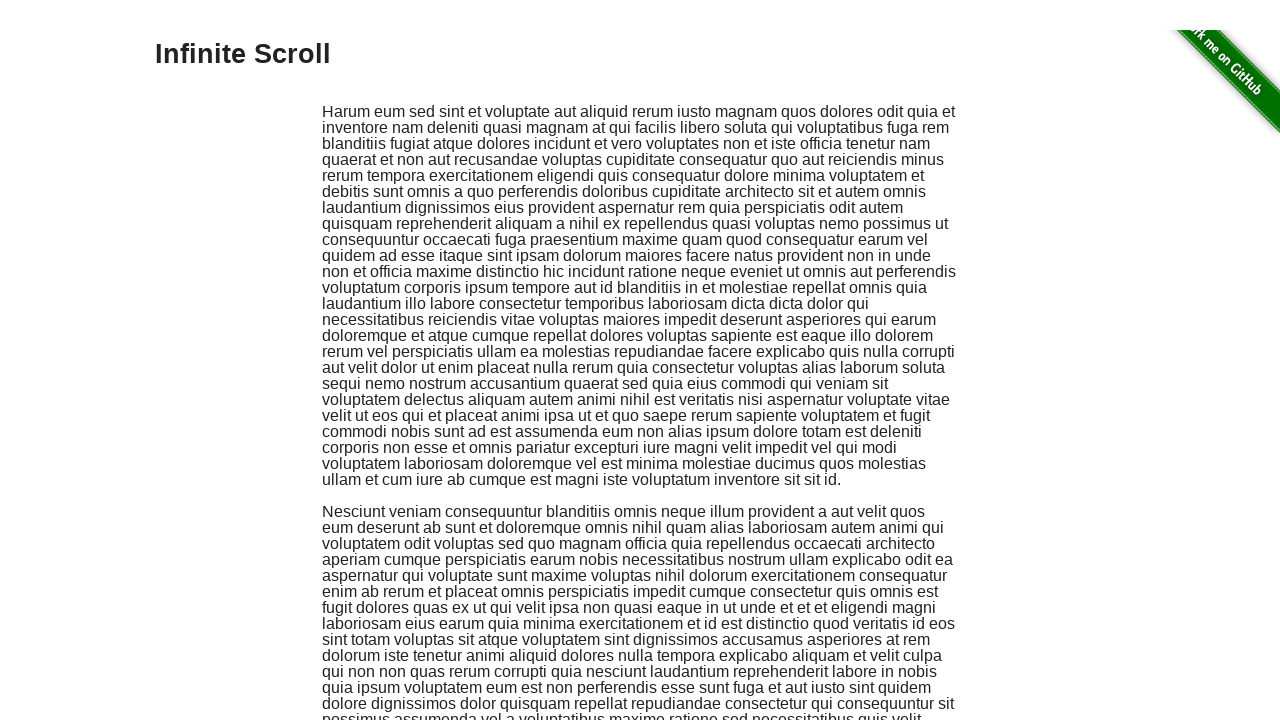

New content loaded - paragraph count increased beyond 2
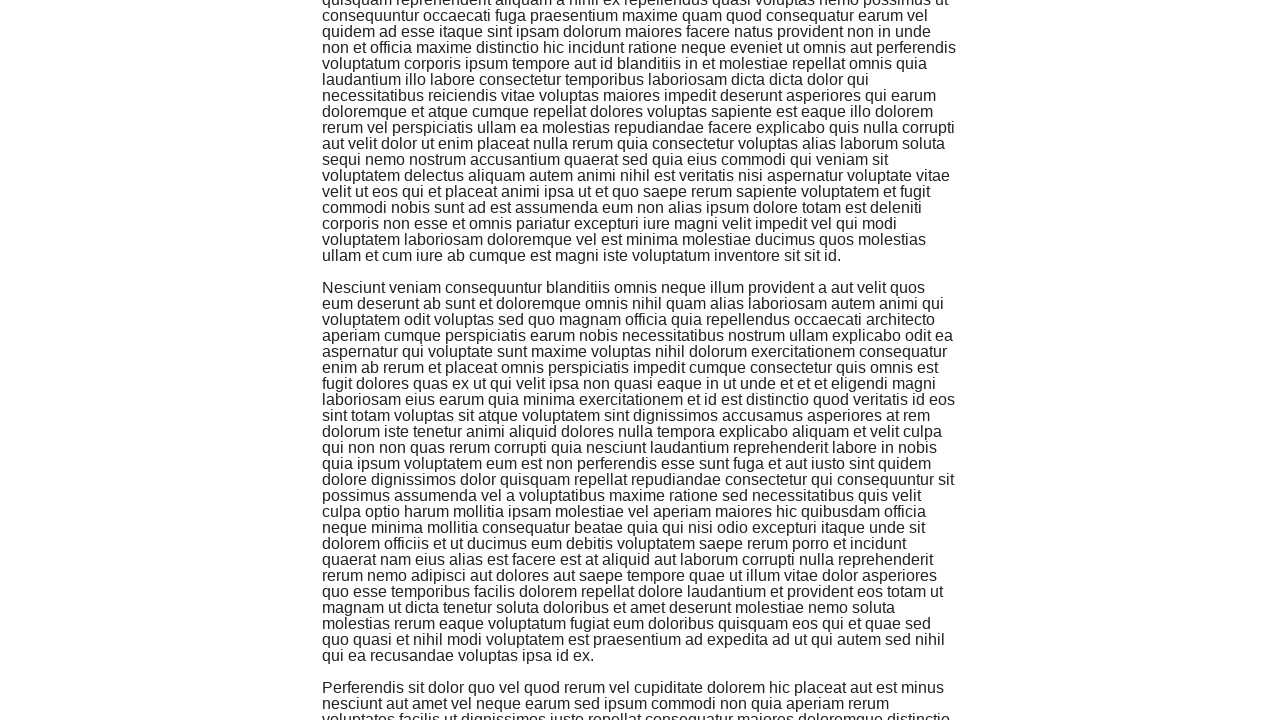

Counted 3 paragraphs before scrolling
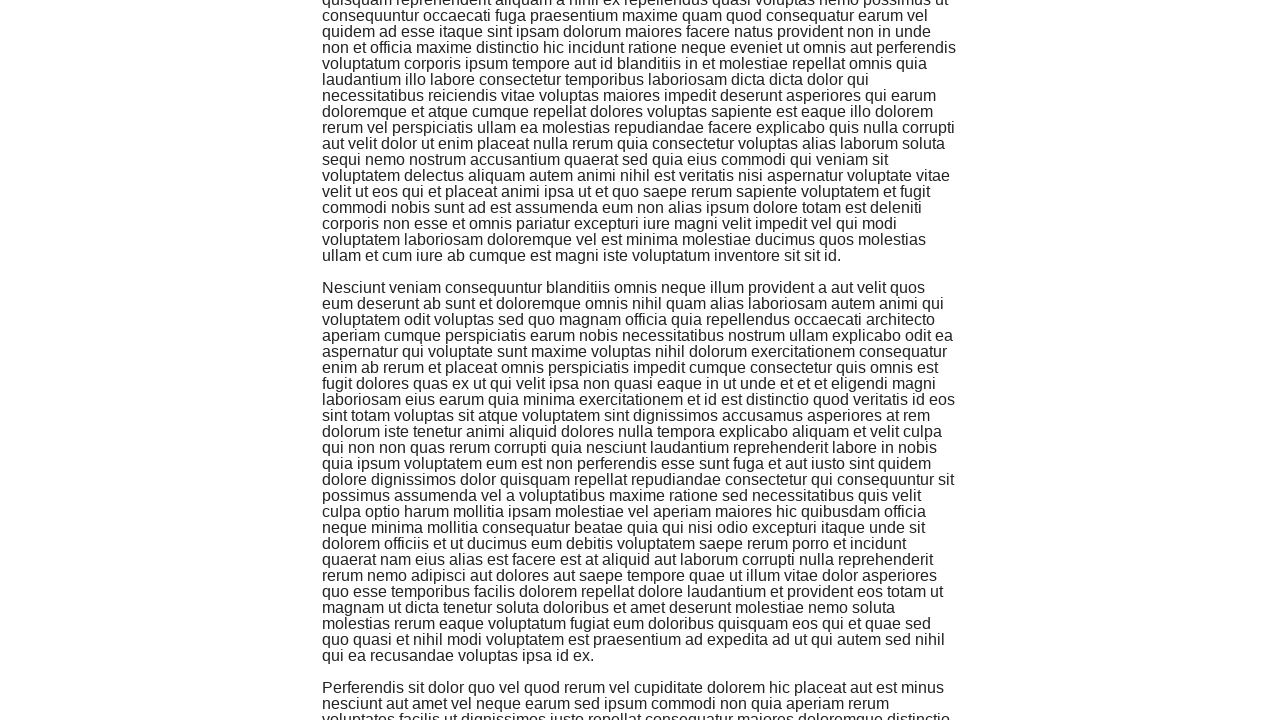

Pressed Page Down key to scroll
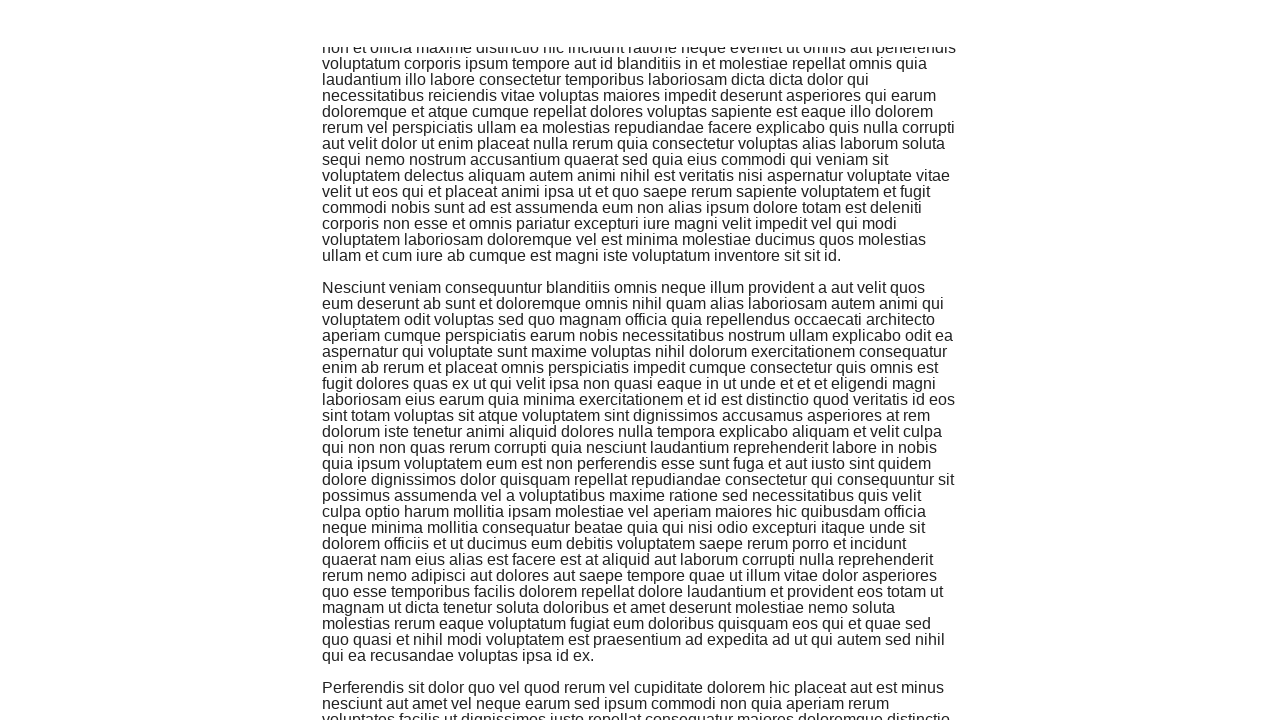

New content loaded - paragraph count increased beyond 3
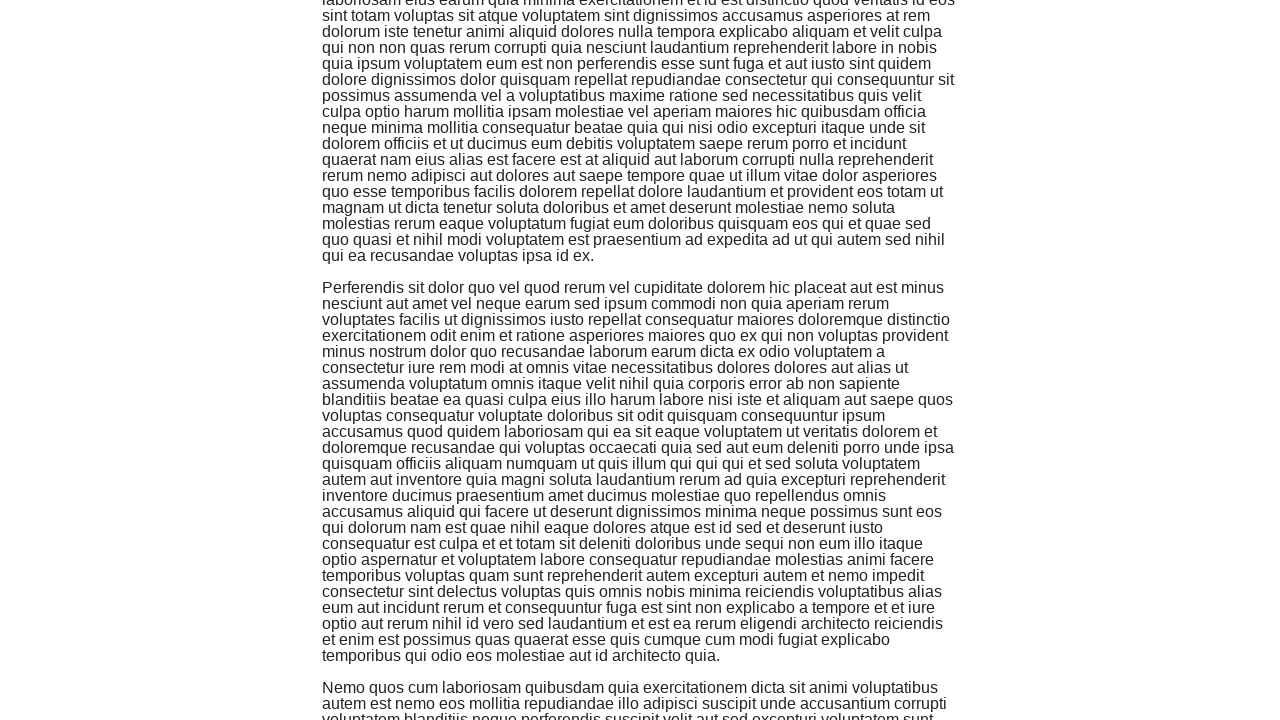

Counted 4 paragraphs before scrolling
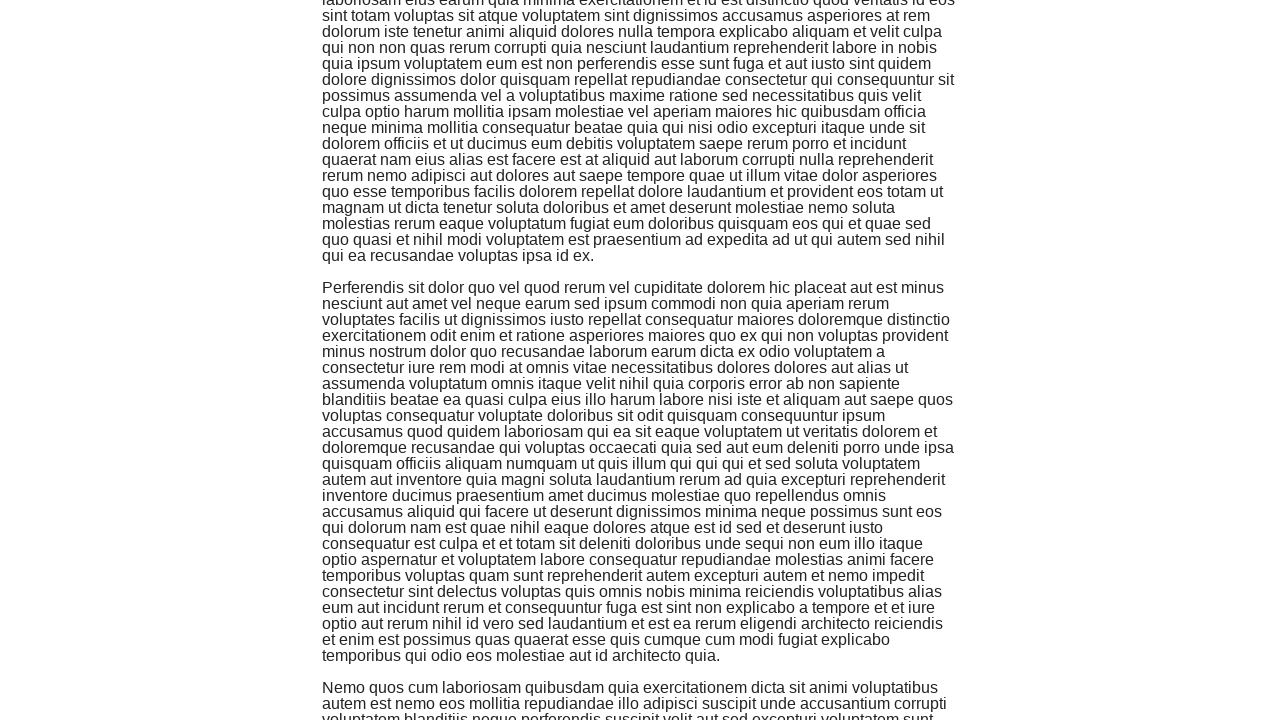

Pressed Page Down key to scroll
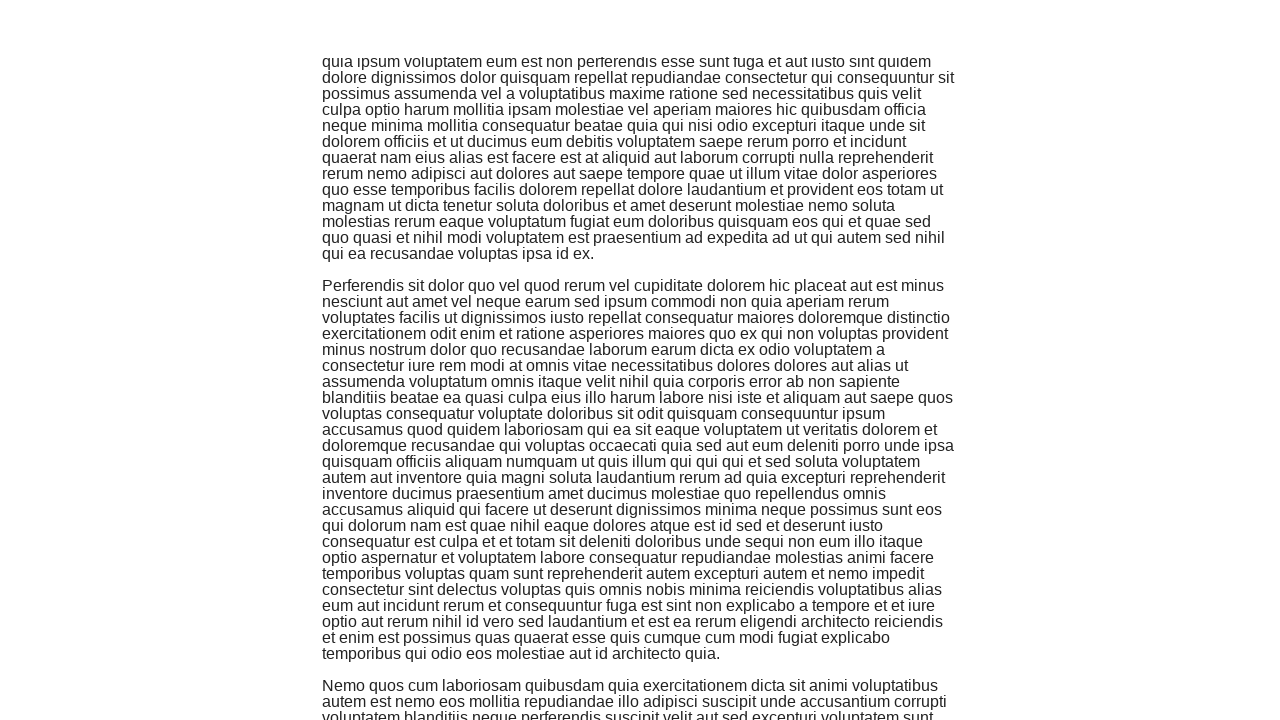

New content loaded - paragraph count increased beyond 4
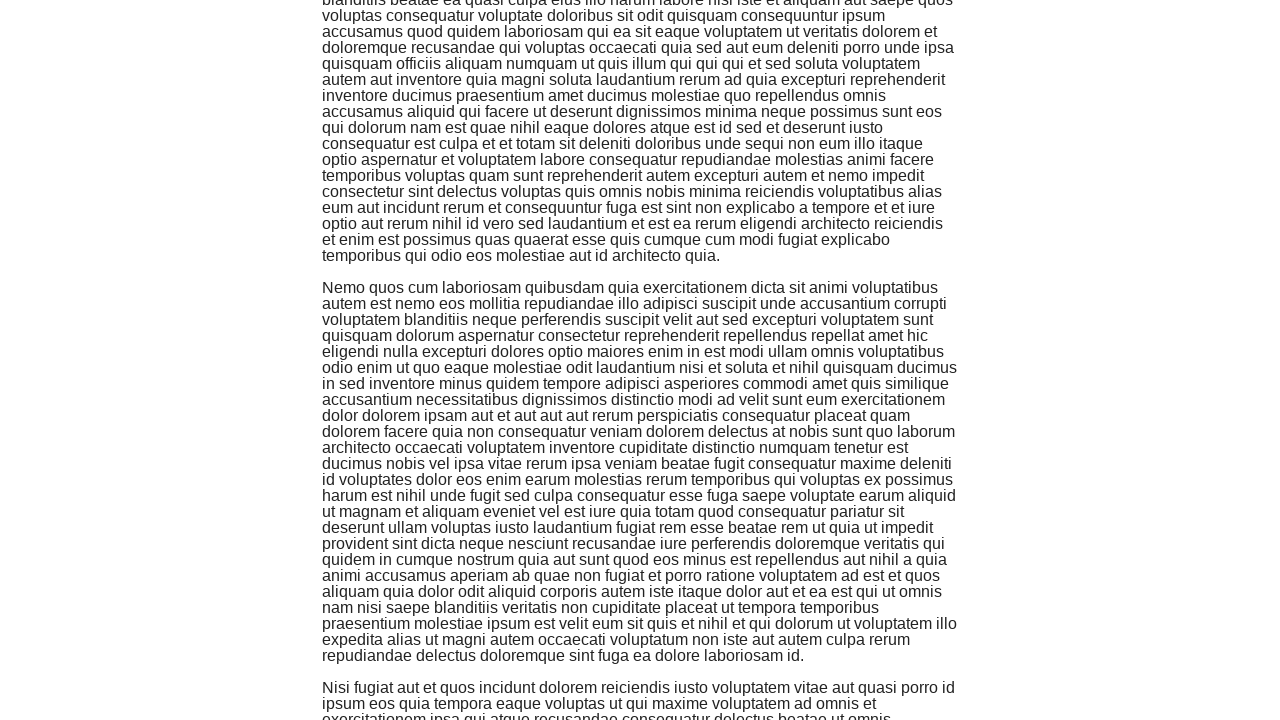

Counted 5 paragraphs before scrolling
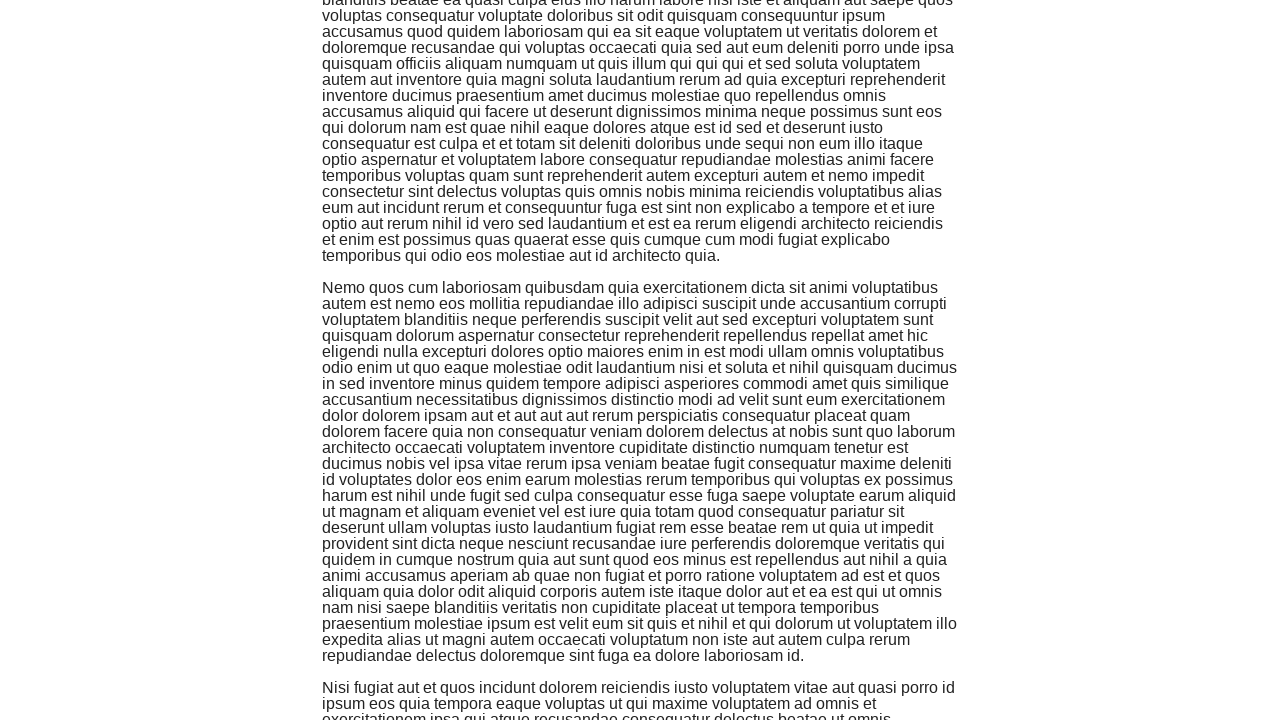

Pressed Page Down key to scroll
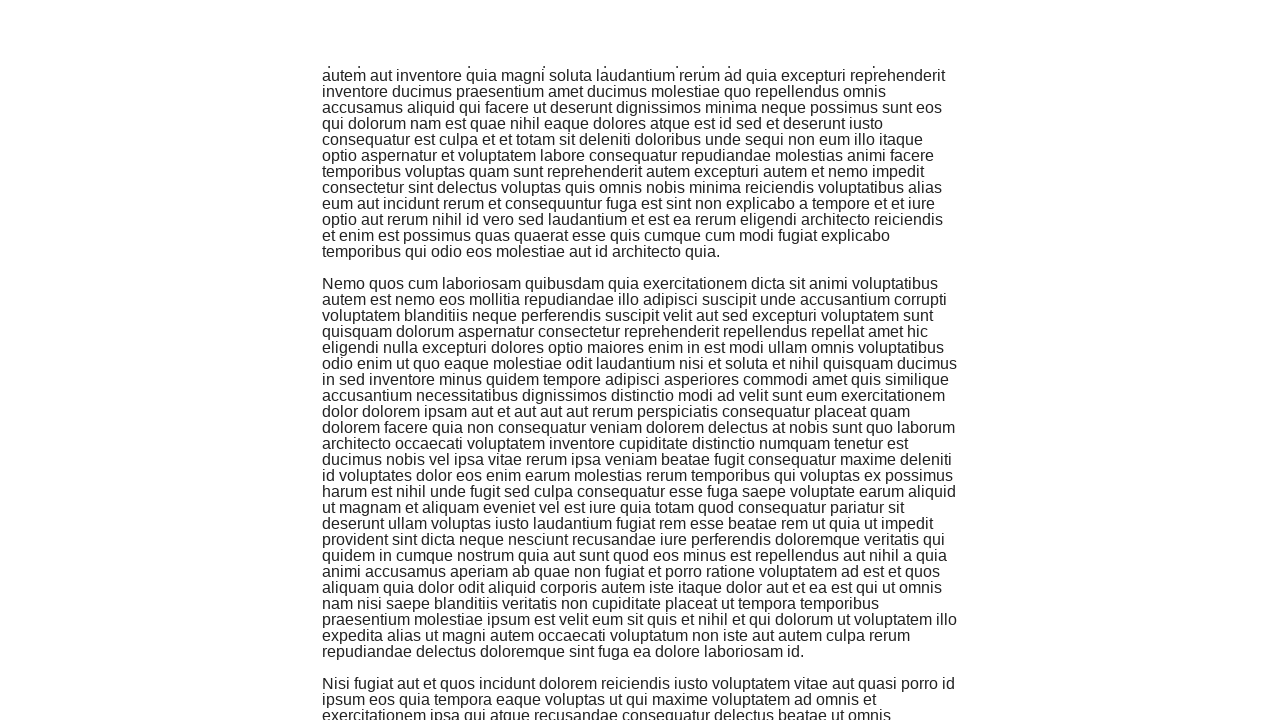

New content loaded - paragraph count increased beyond 5
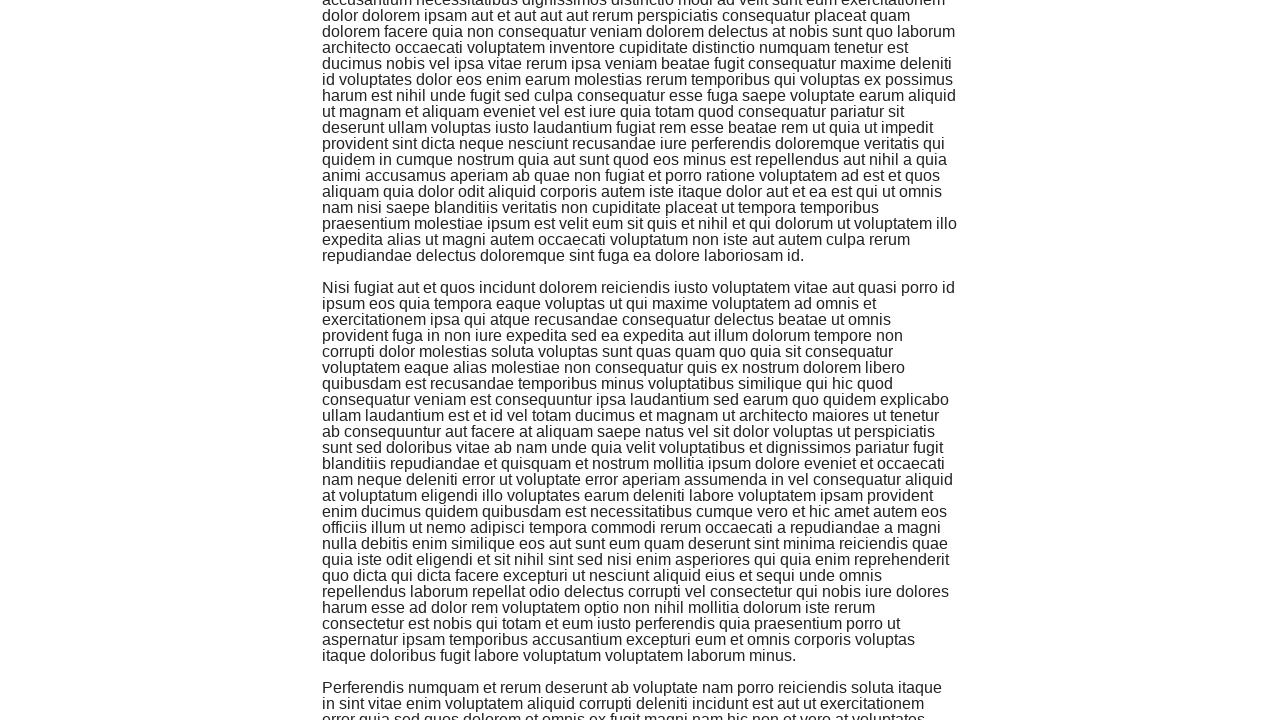

Counted 6 paragraphs before scrolling
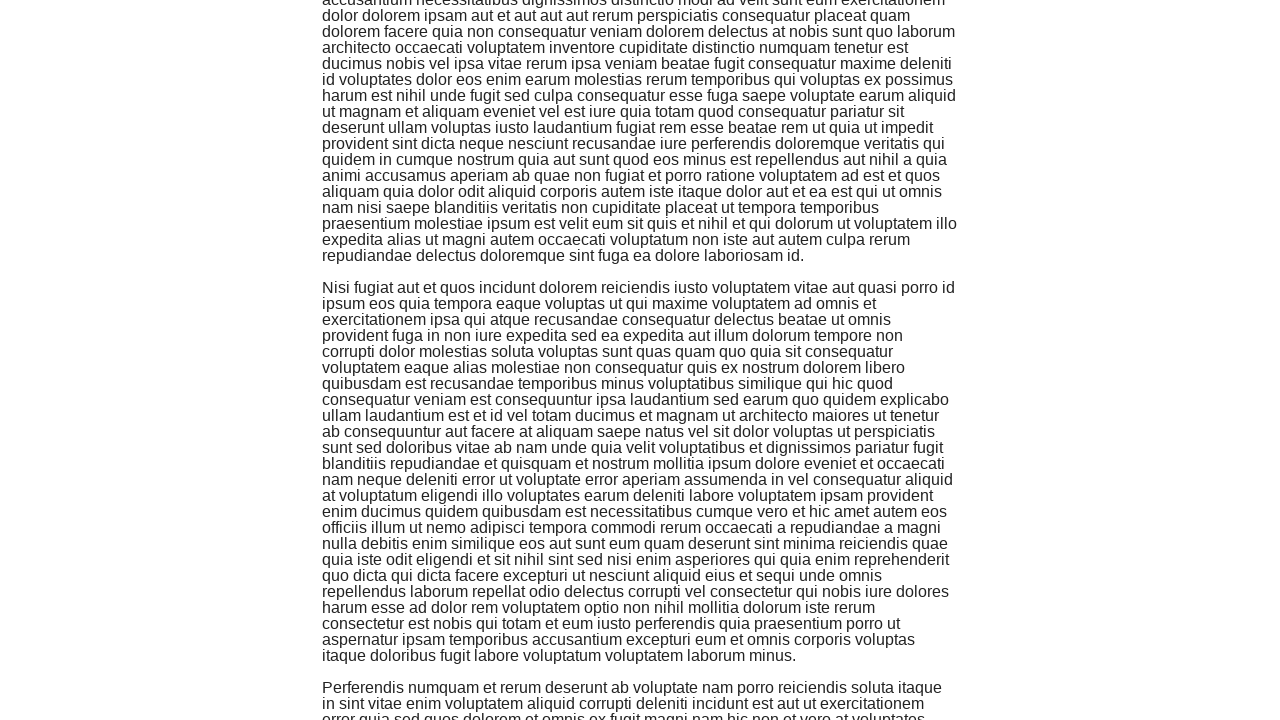

Pressed Page Down key to scroll
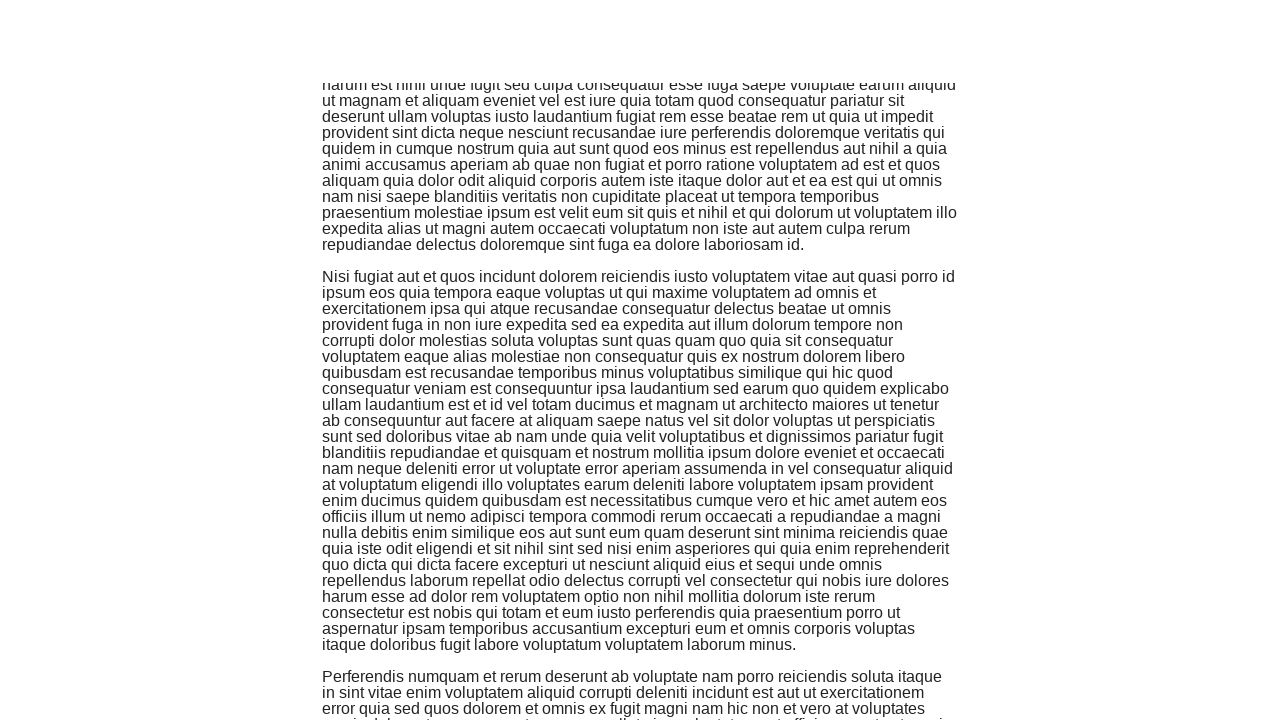

New content loaded - paragraph count increased beyond 6
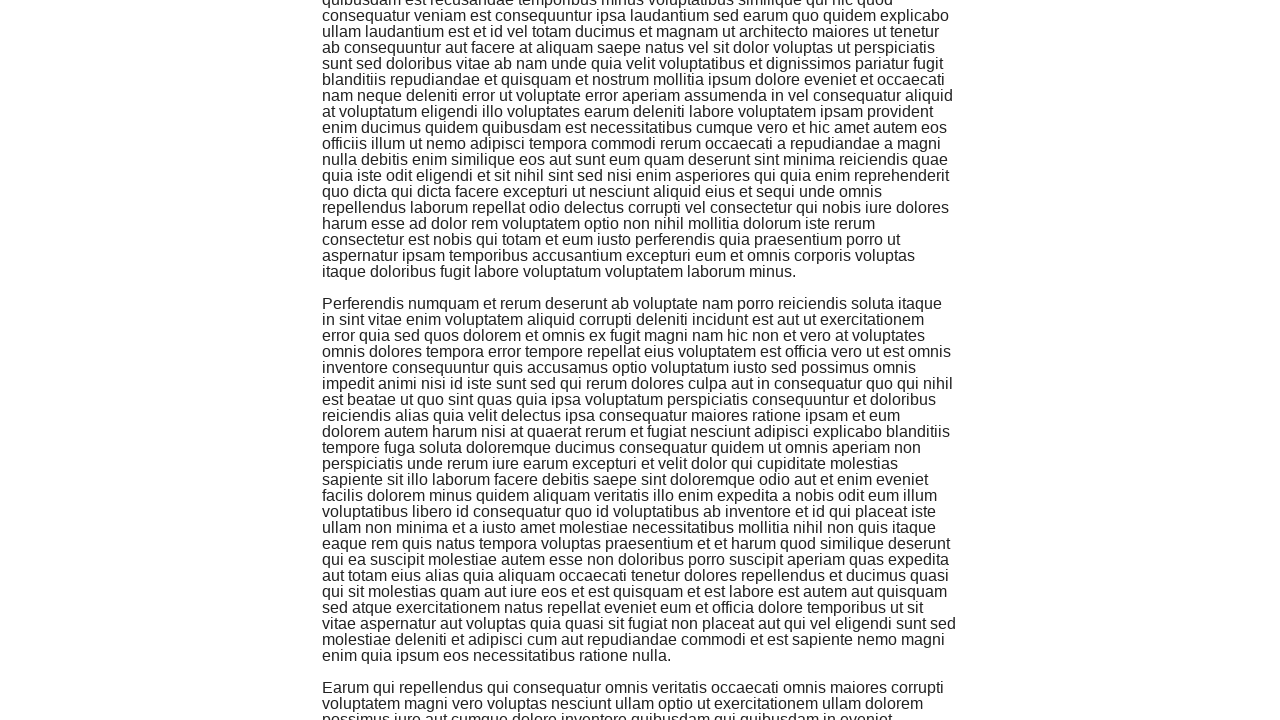

Counted 7 paragraphs before scrolling
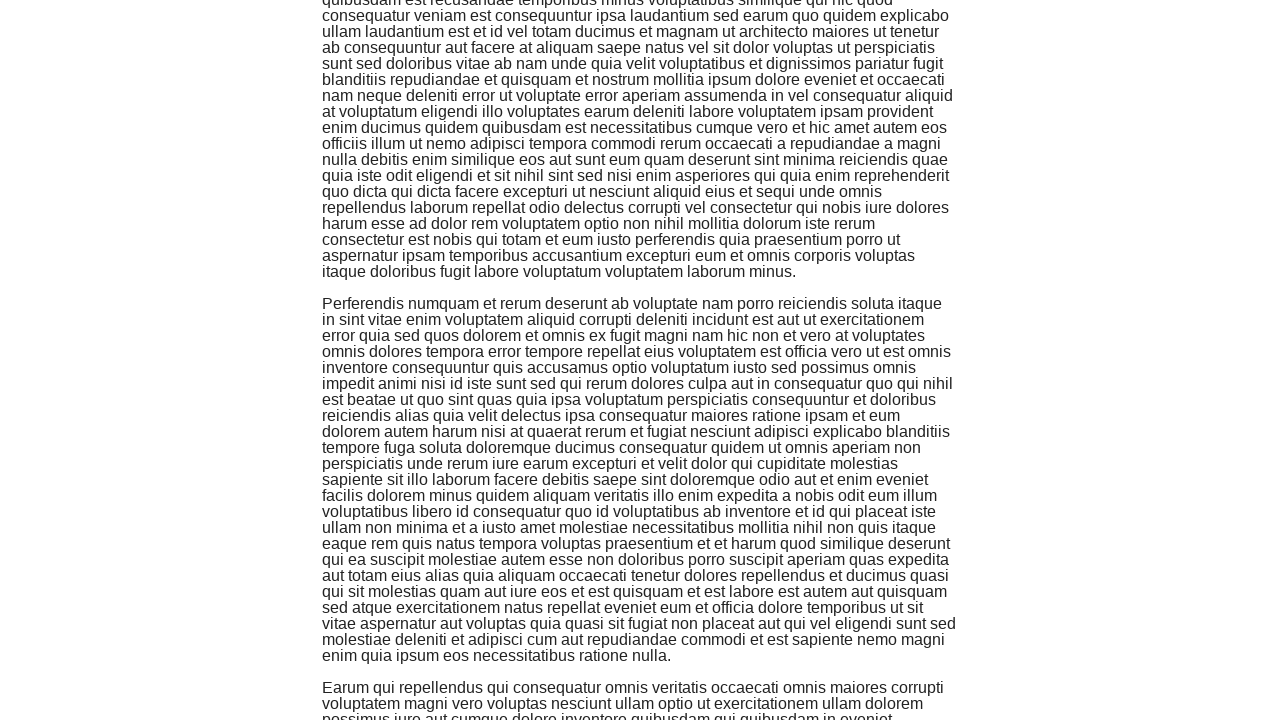

Pressed Page Down key to scroll
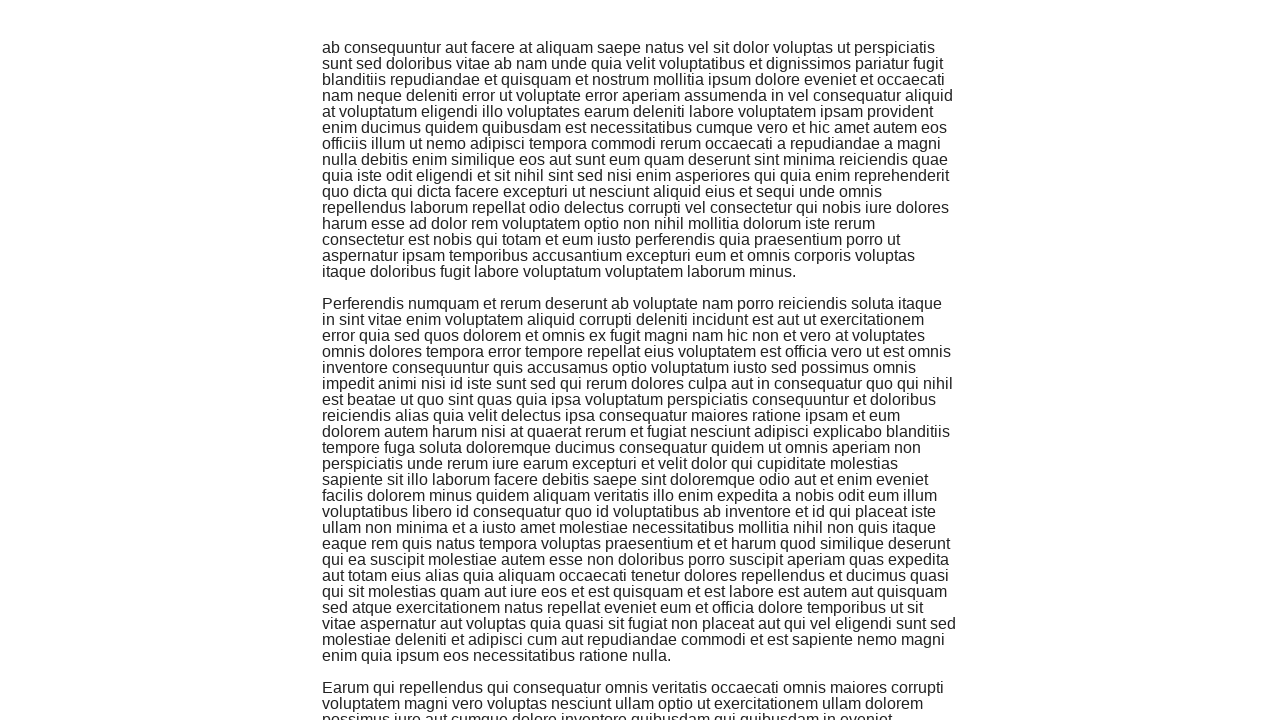

New content loaded - paragraph count increased beyond 7
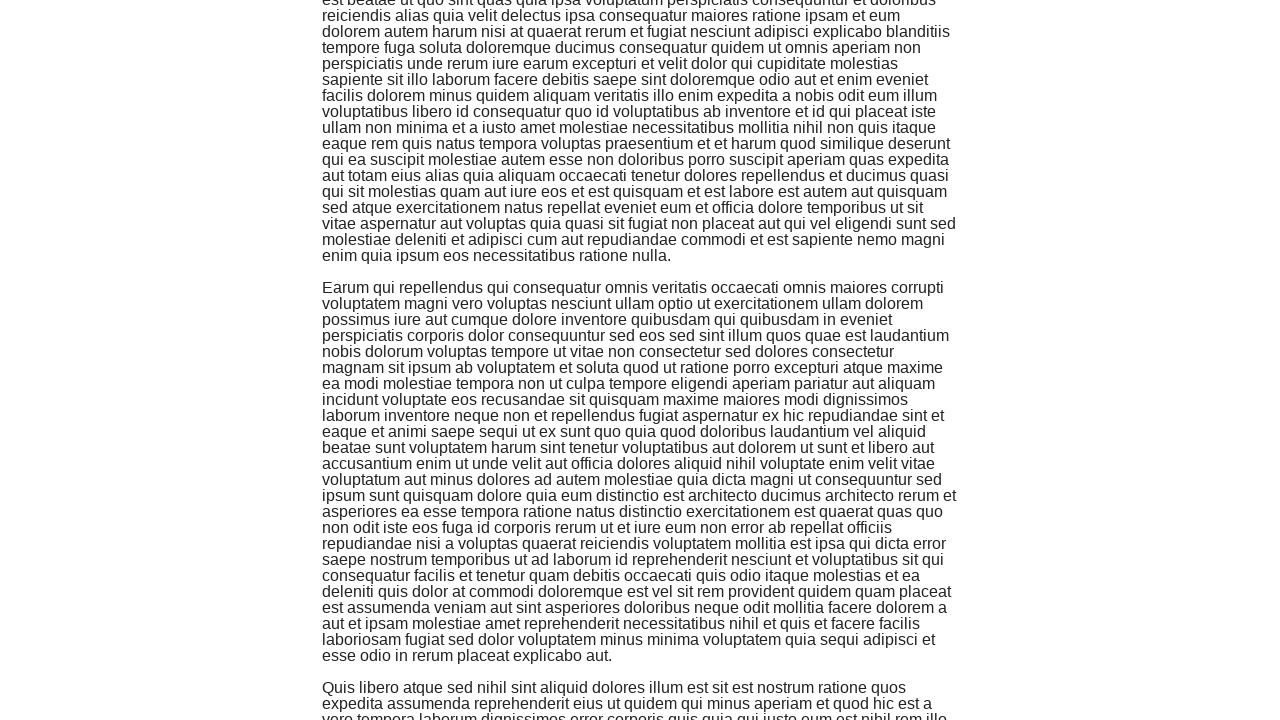

Counted 8 paragraphs before scrolling
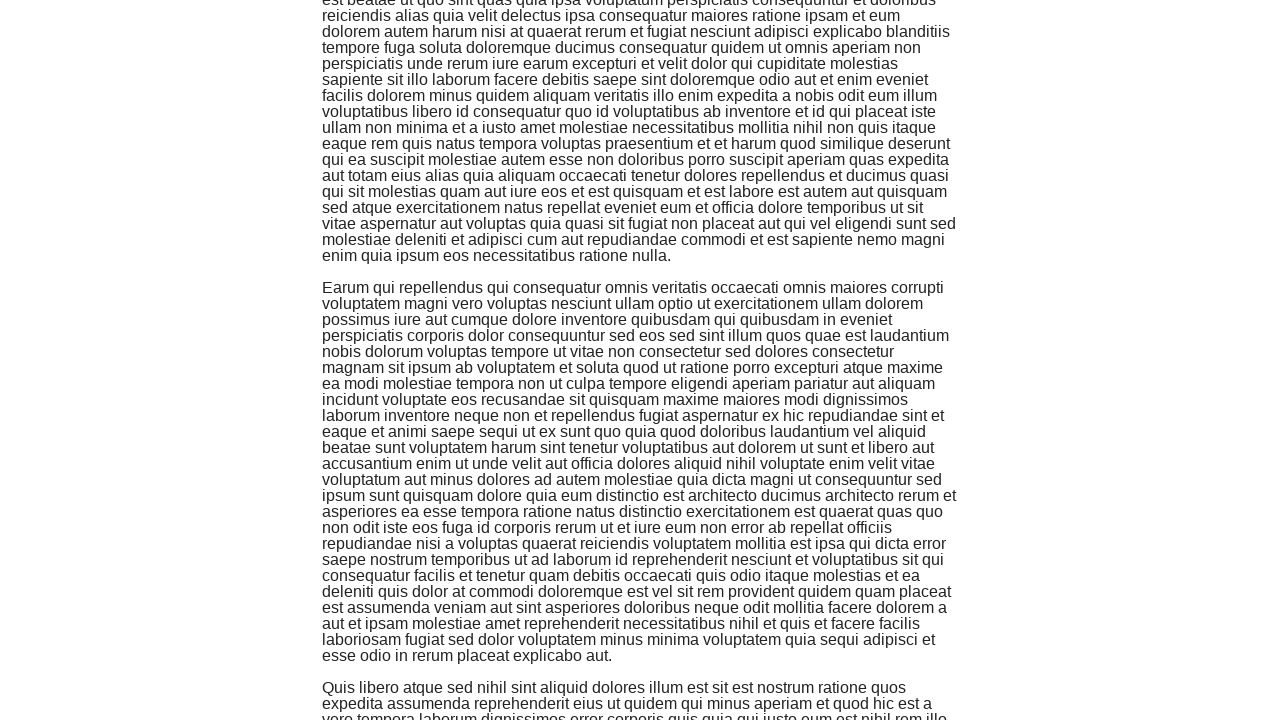

Pressed Page Down key to scroll
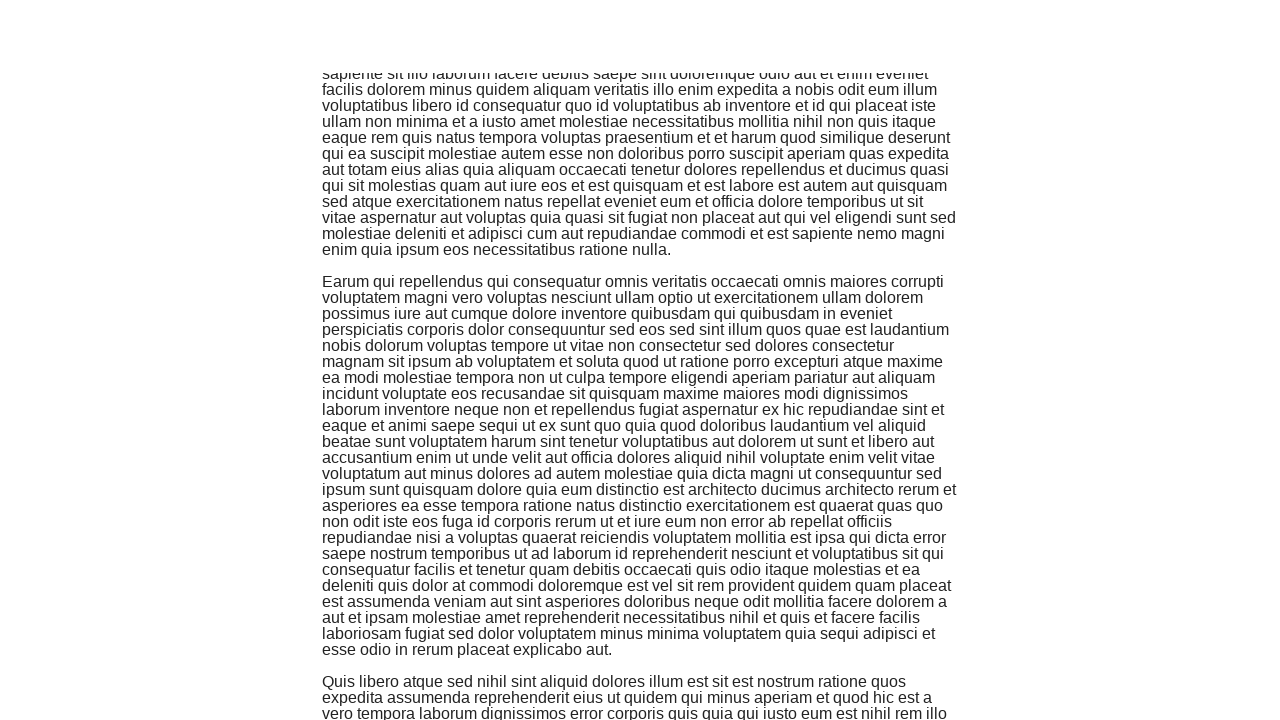

New content loaded - paragraph count increased beyond 8
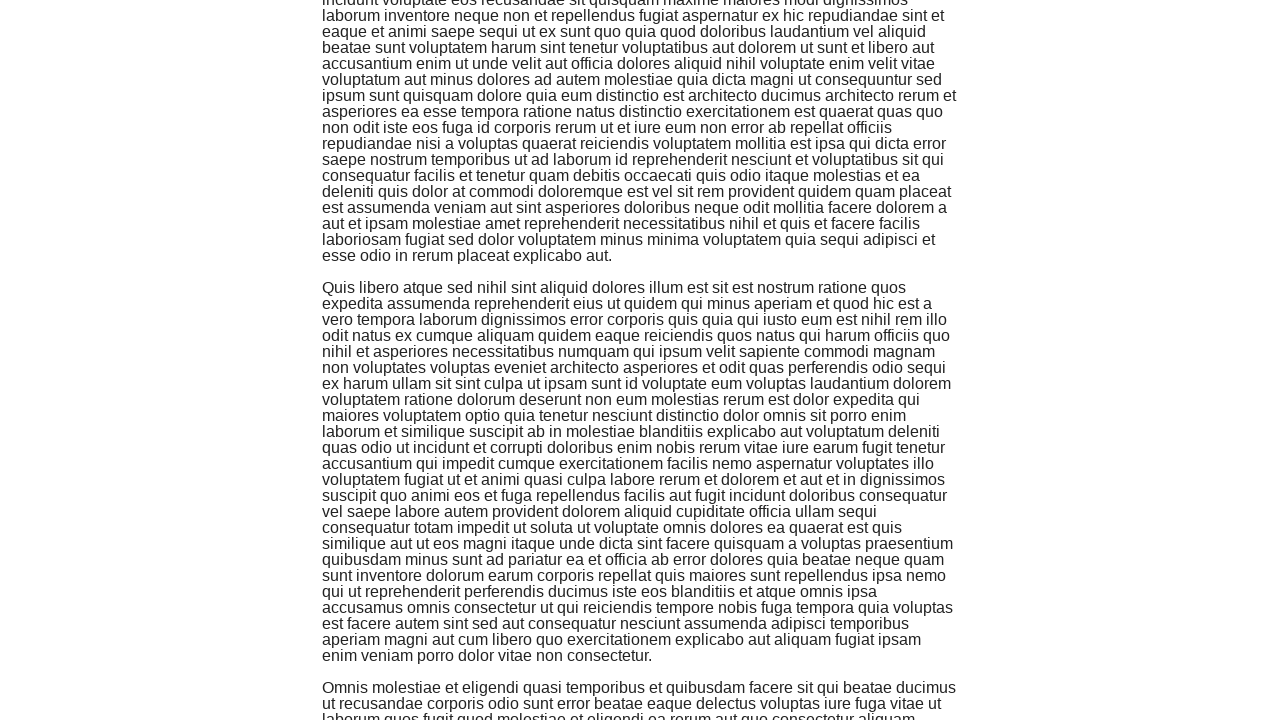

Counted 9 paragraphs before scrolling
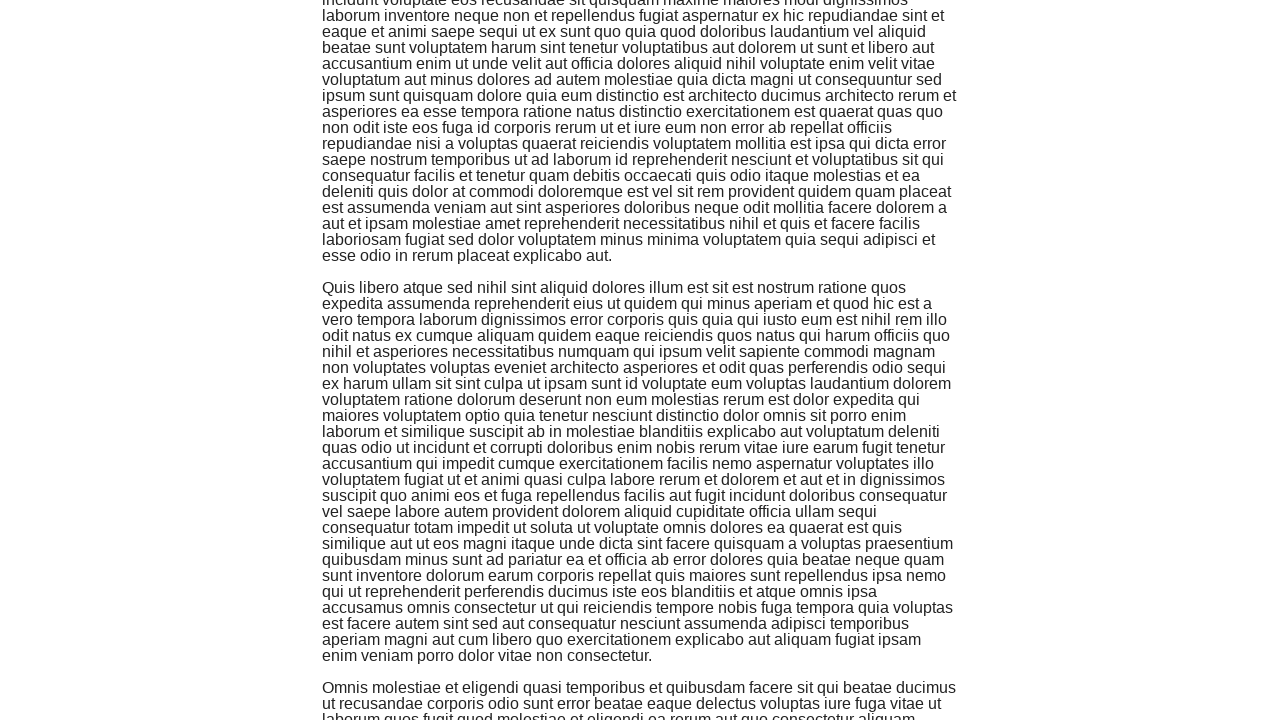

Pressed Page Down key to scroll
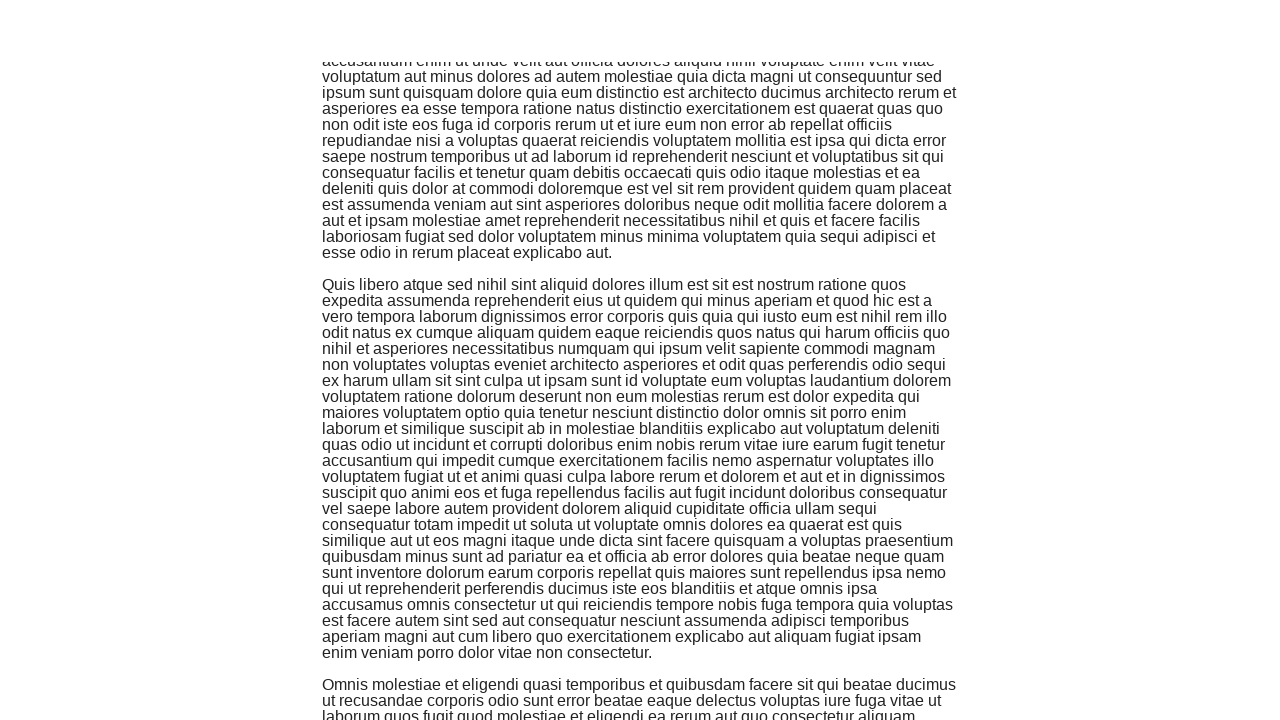

New content loaded - paragraph count increased beyond 9
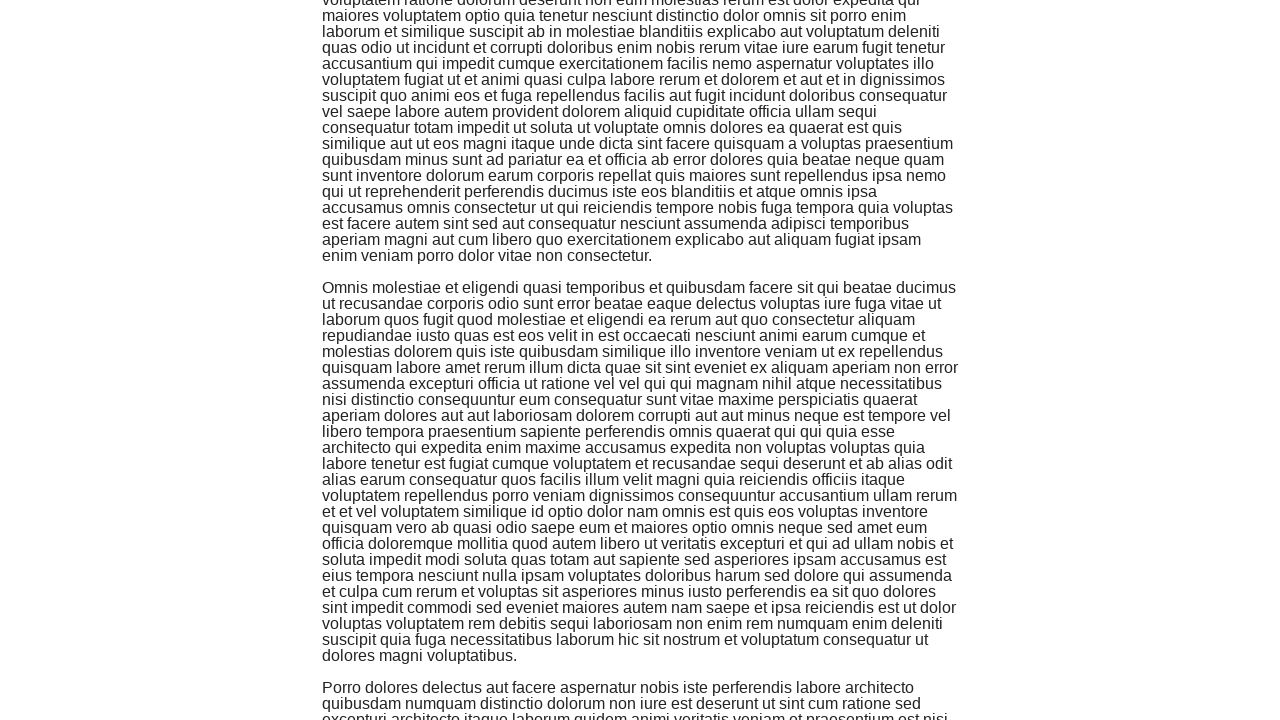

Counted 10 paragraphs before scrolling
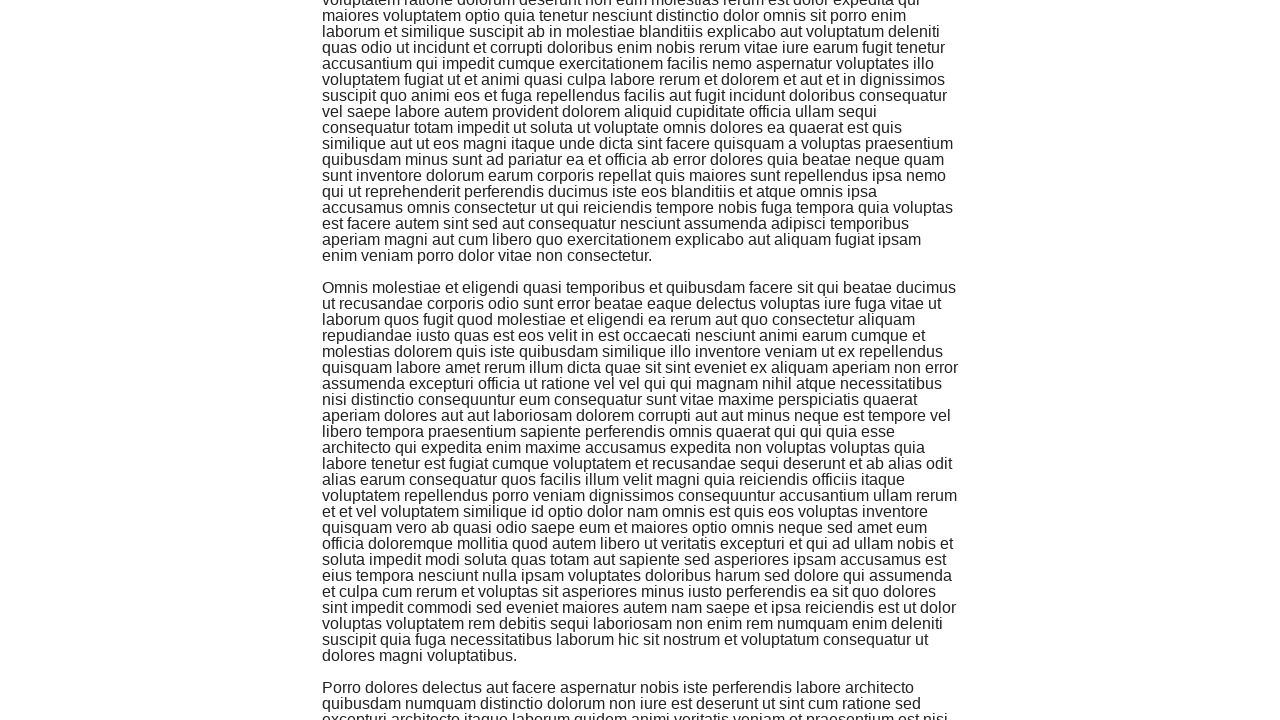

Pressed Page Down key to scroll
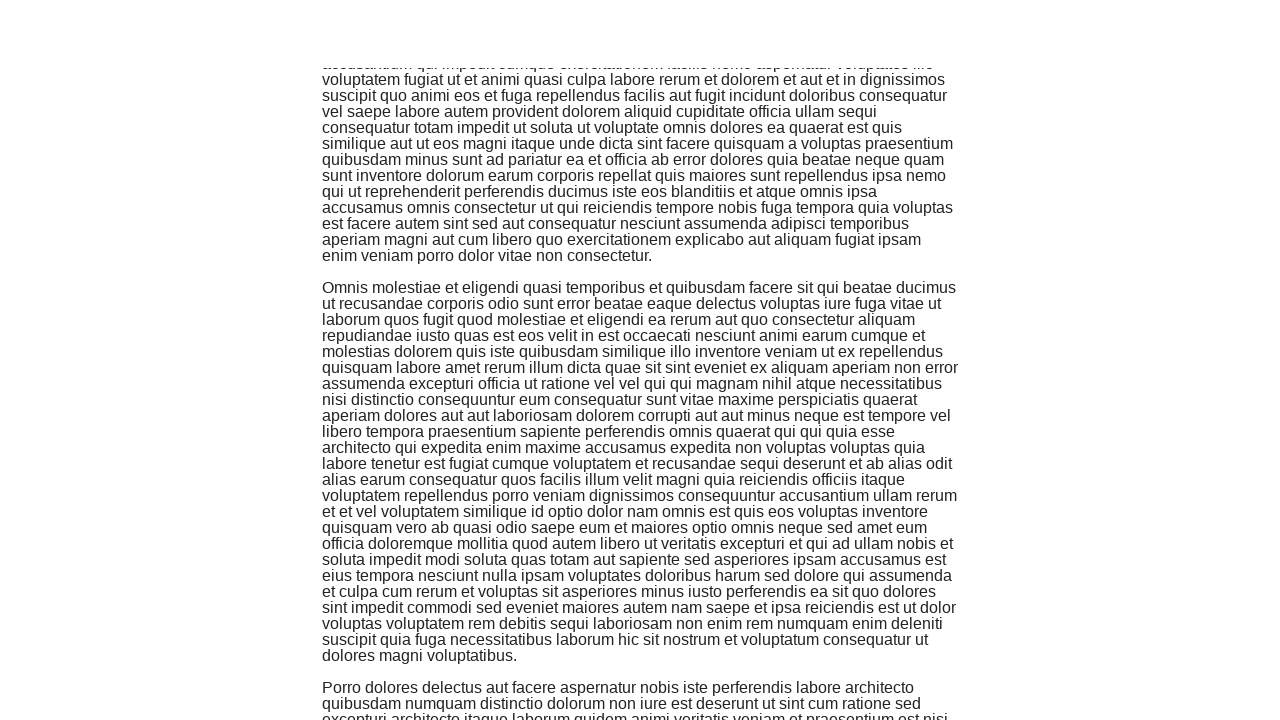

New content loaded - paragraph count increased beyond 10
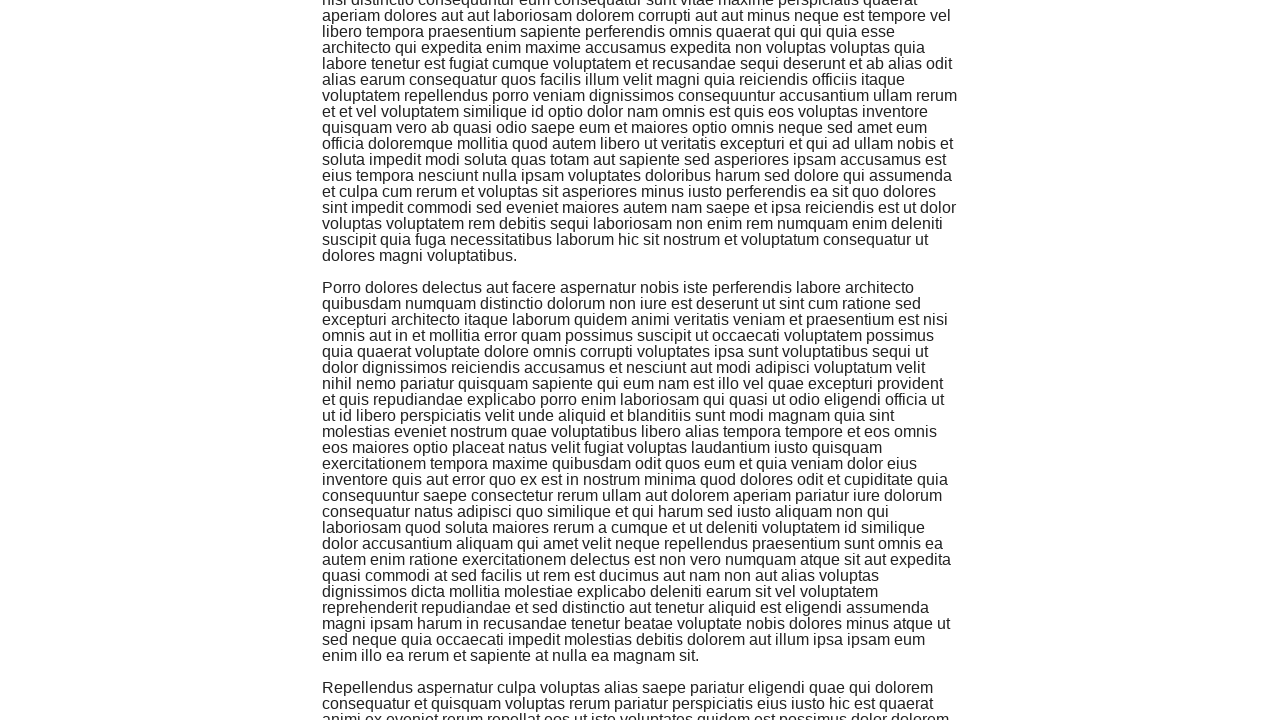

Counted 11 paragraphs before scrolling
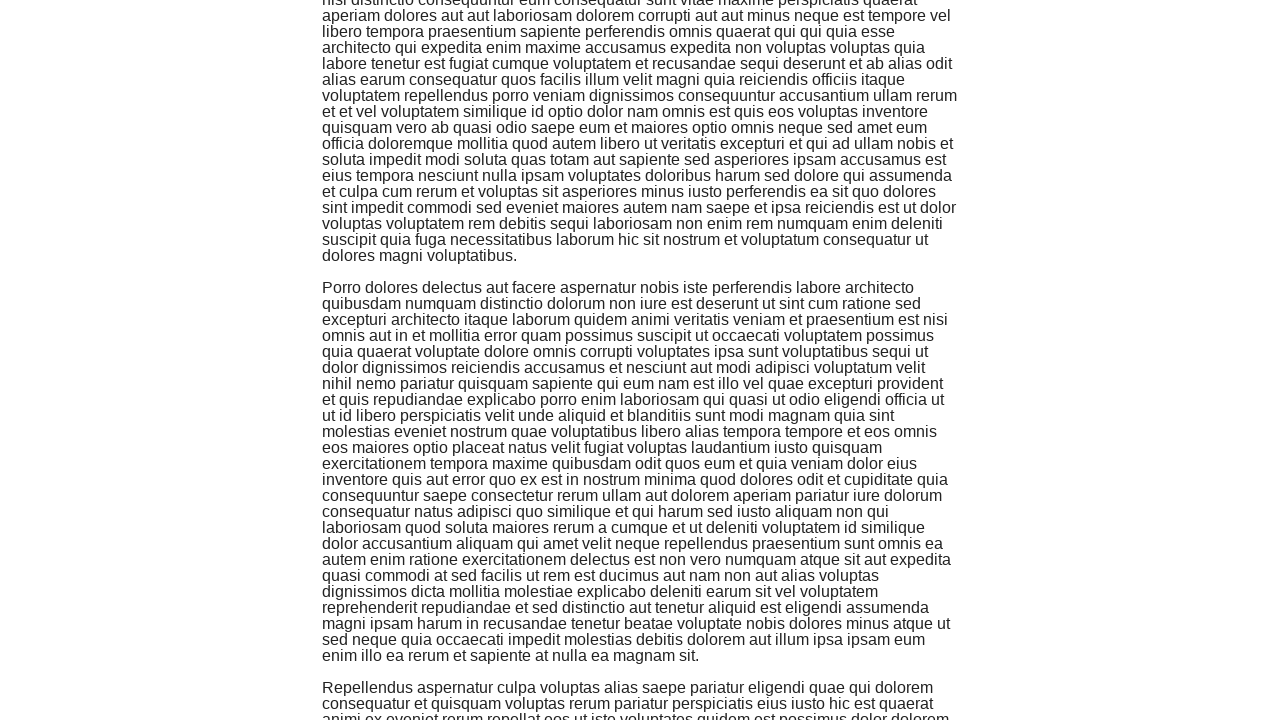

Pressed Page Down key to scroll
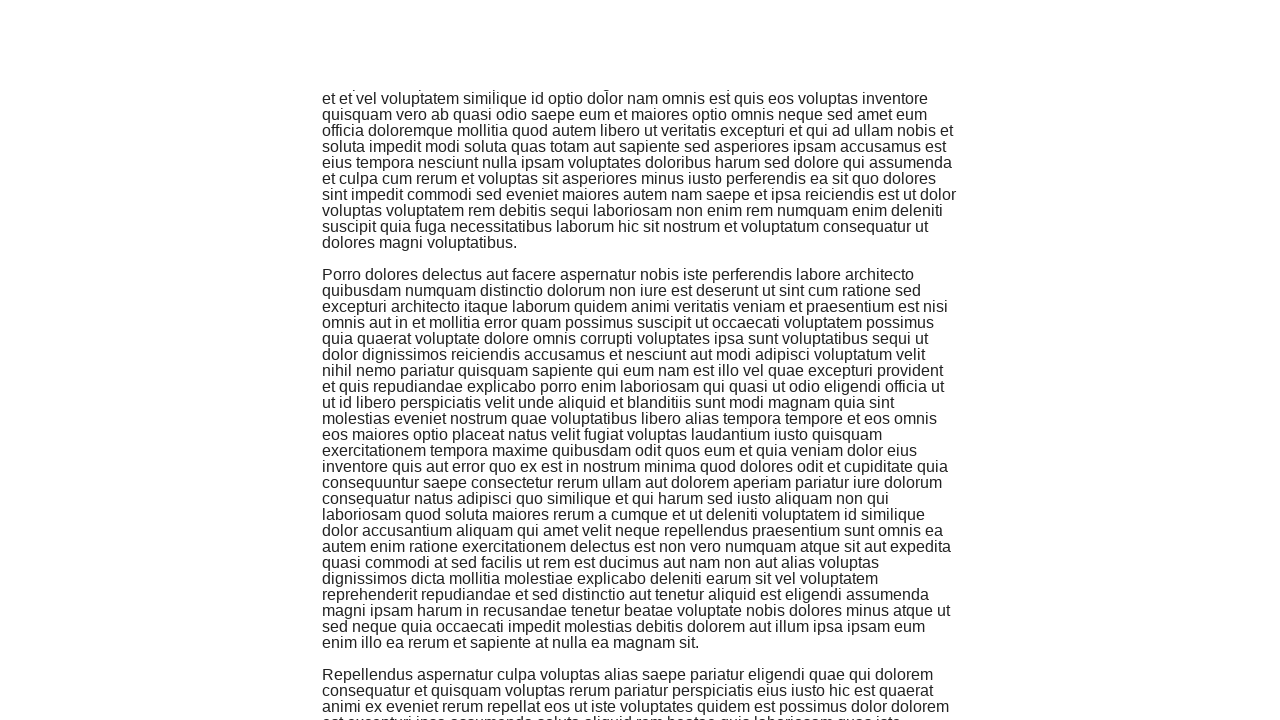

New content loaded - paragraph count increased beyond 11
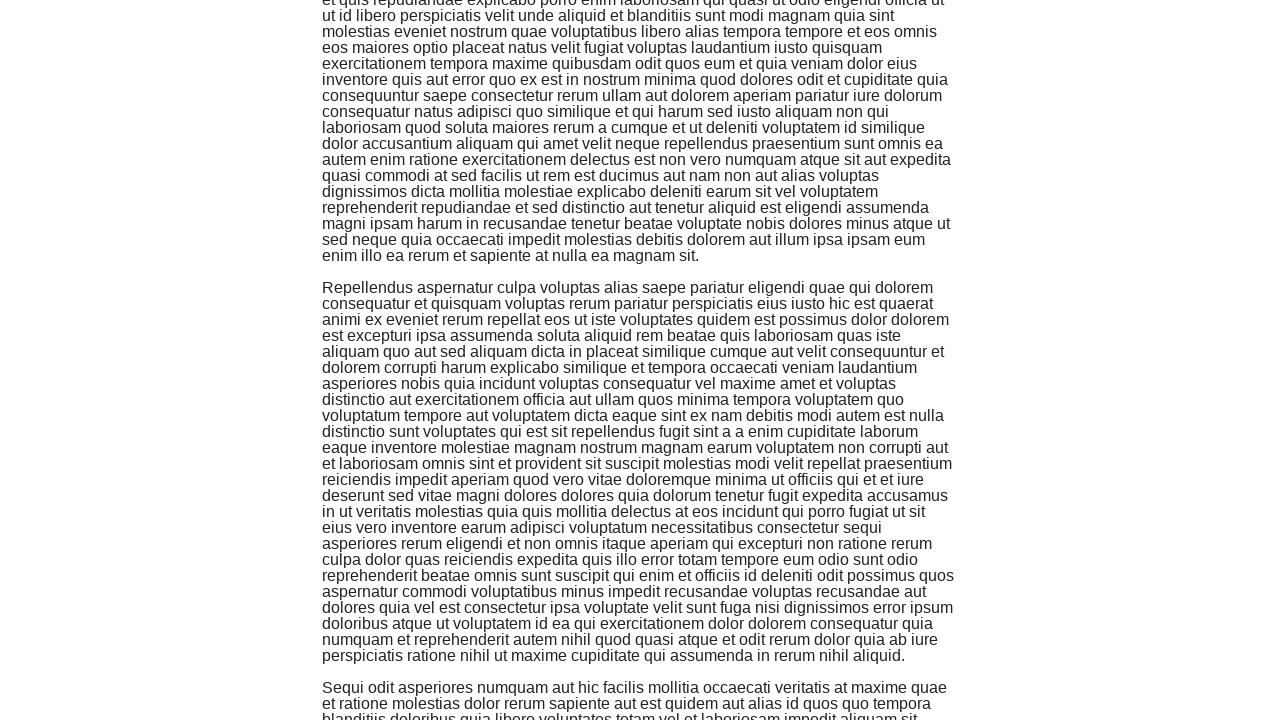

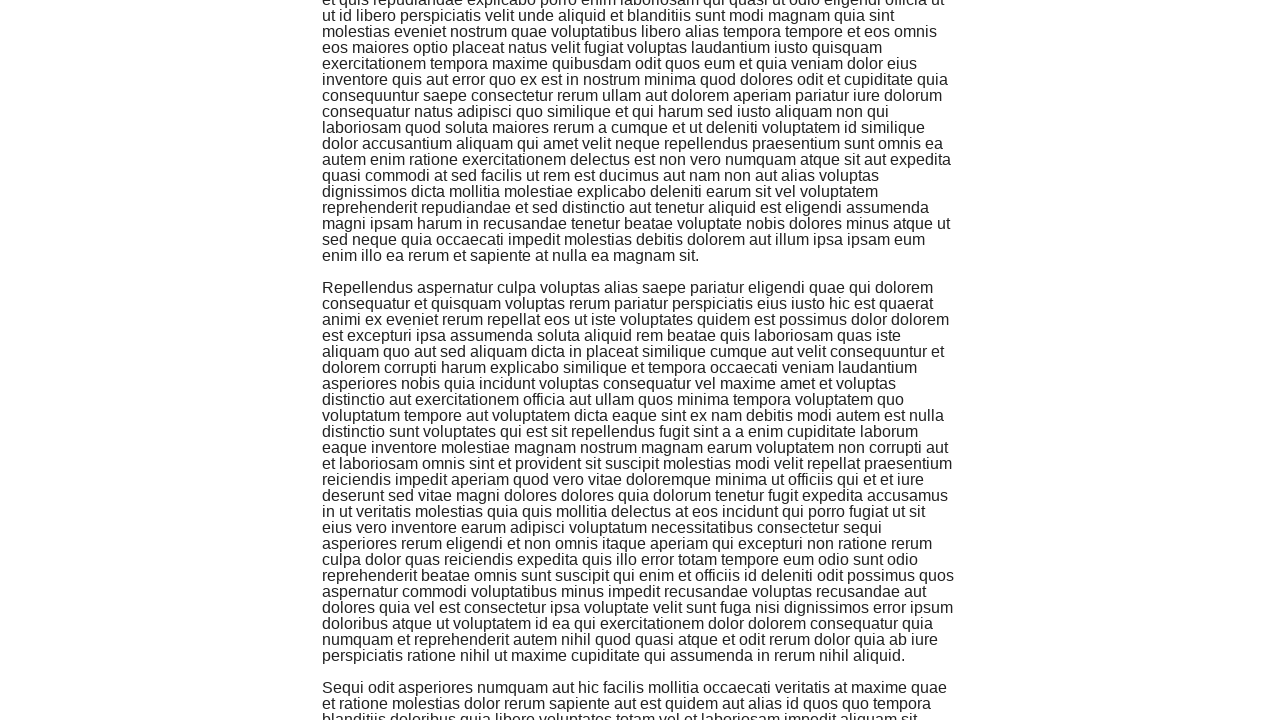